Navigates to a Tumblr page, clicks on a link that opens a new window, and switches between browser windows

Starting URL: http://seleniumwebdriverfaq.tumblr.com/

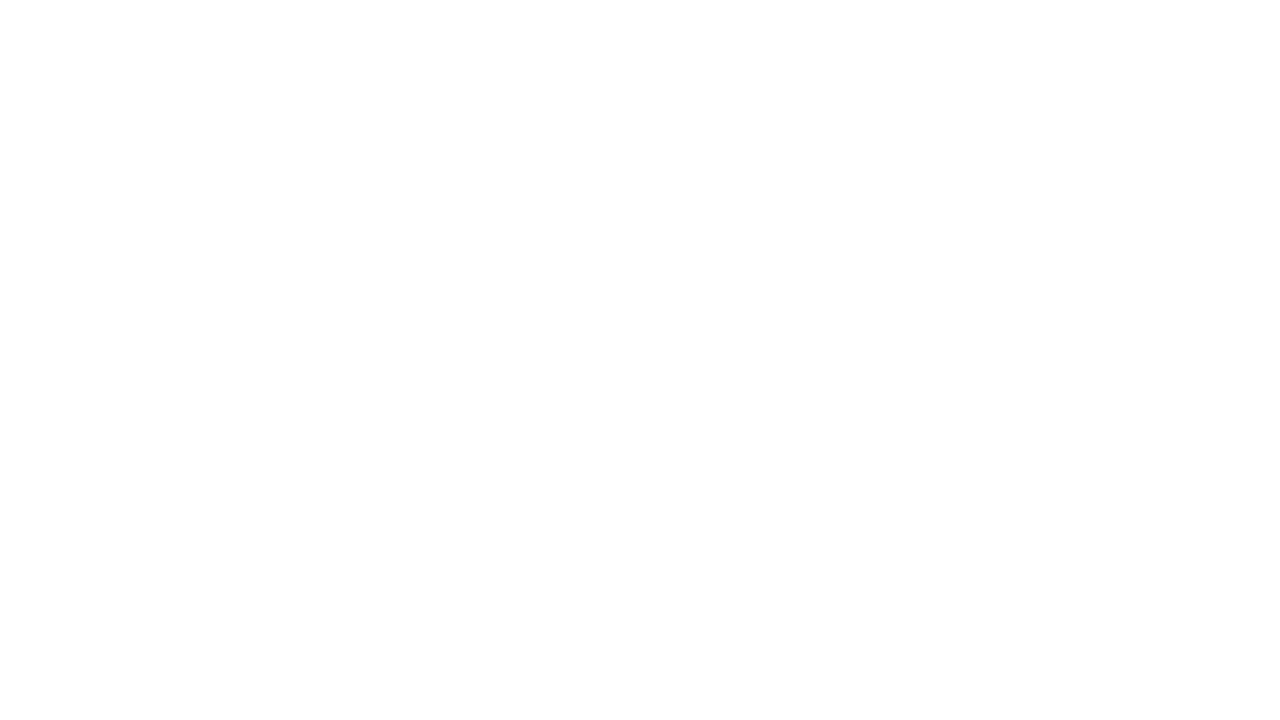

Navigated to Tumblr FAQ page
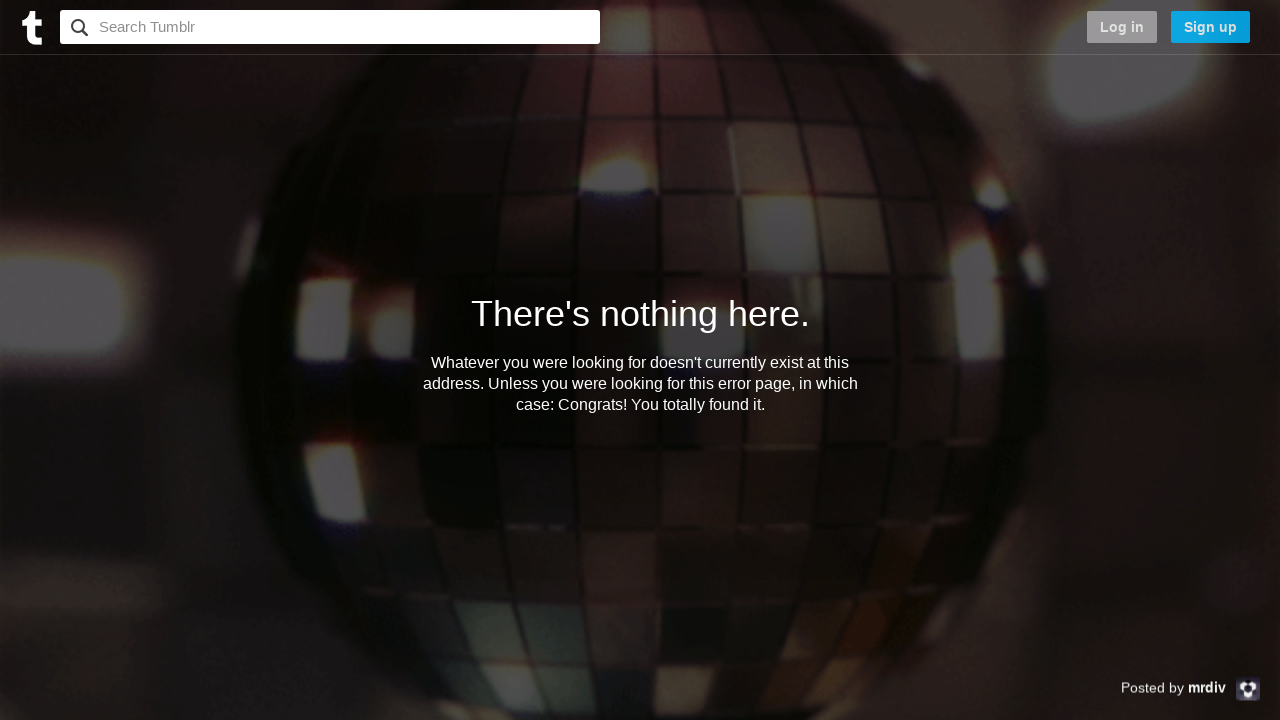

Clicked link that opens a new window at (1207, 687) on body > div.error-message-post-attribution > div > a.post-attribution-link > stro
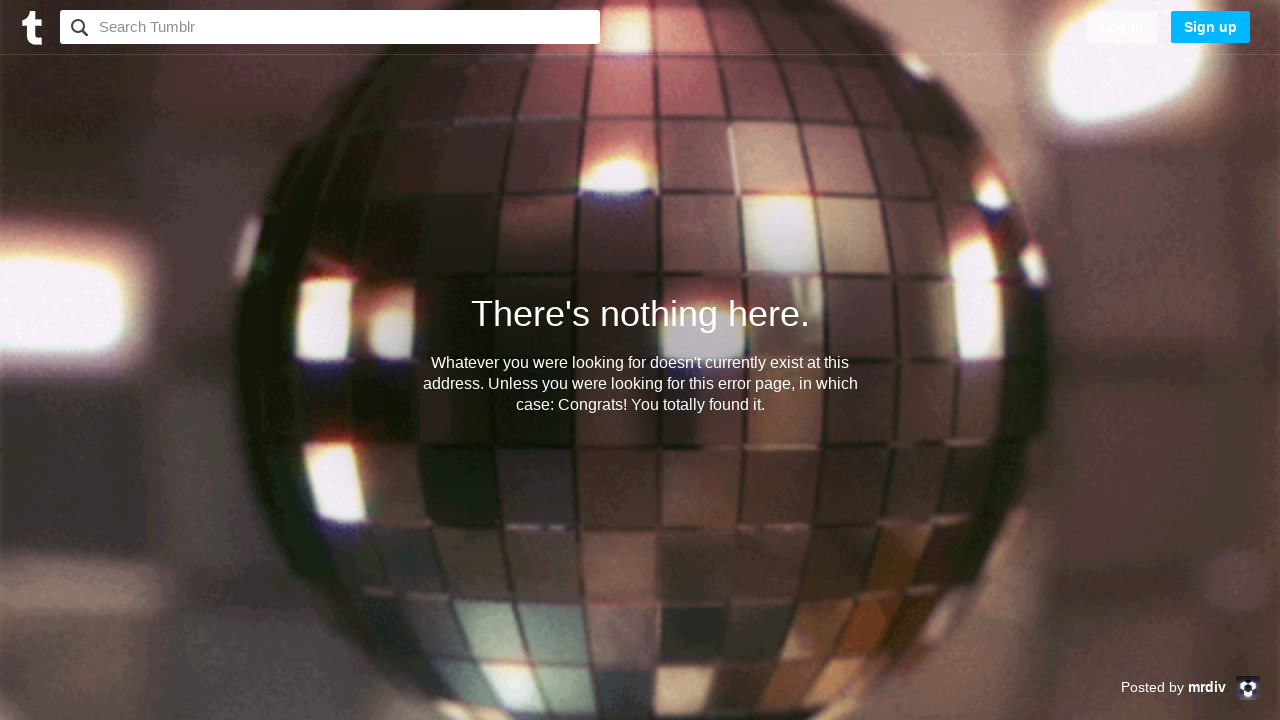

Waited for new window to open
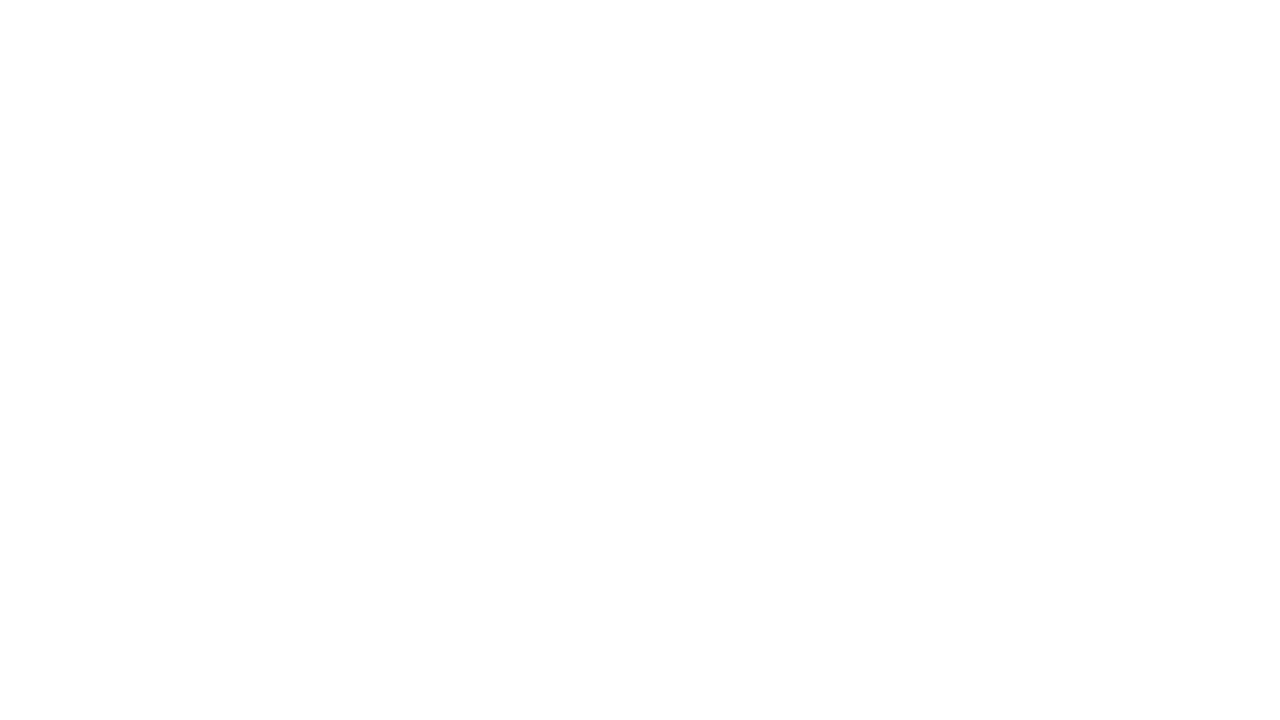

Retrieved all open browser windows
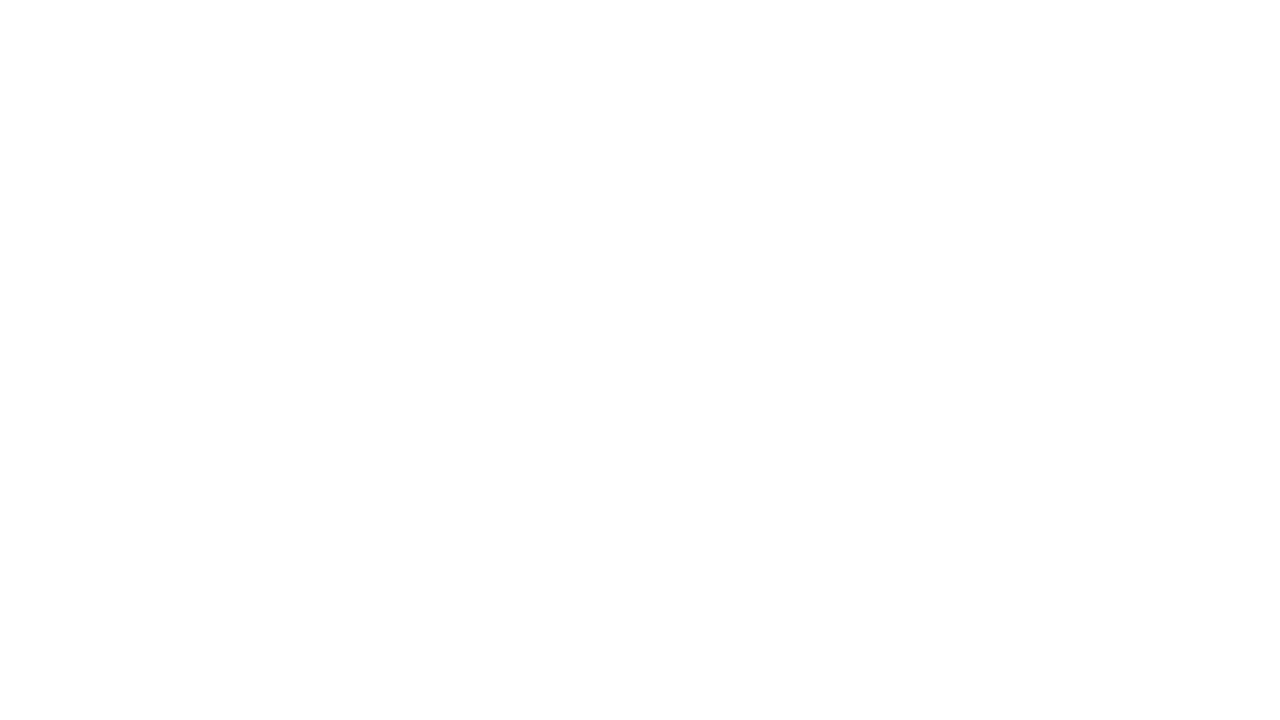

Switched to newly opened window
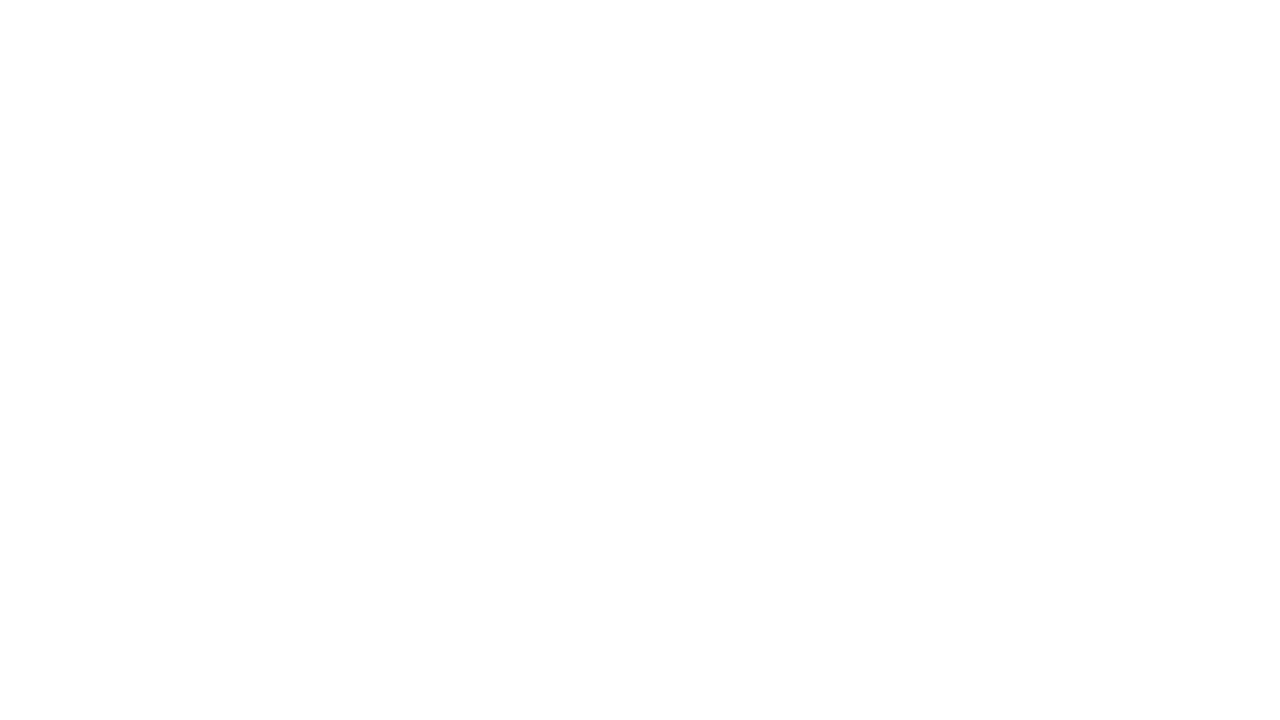

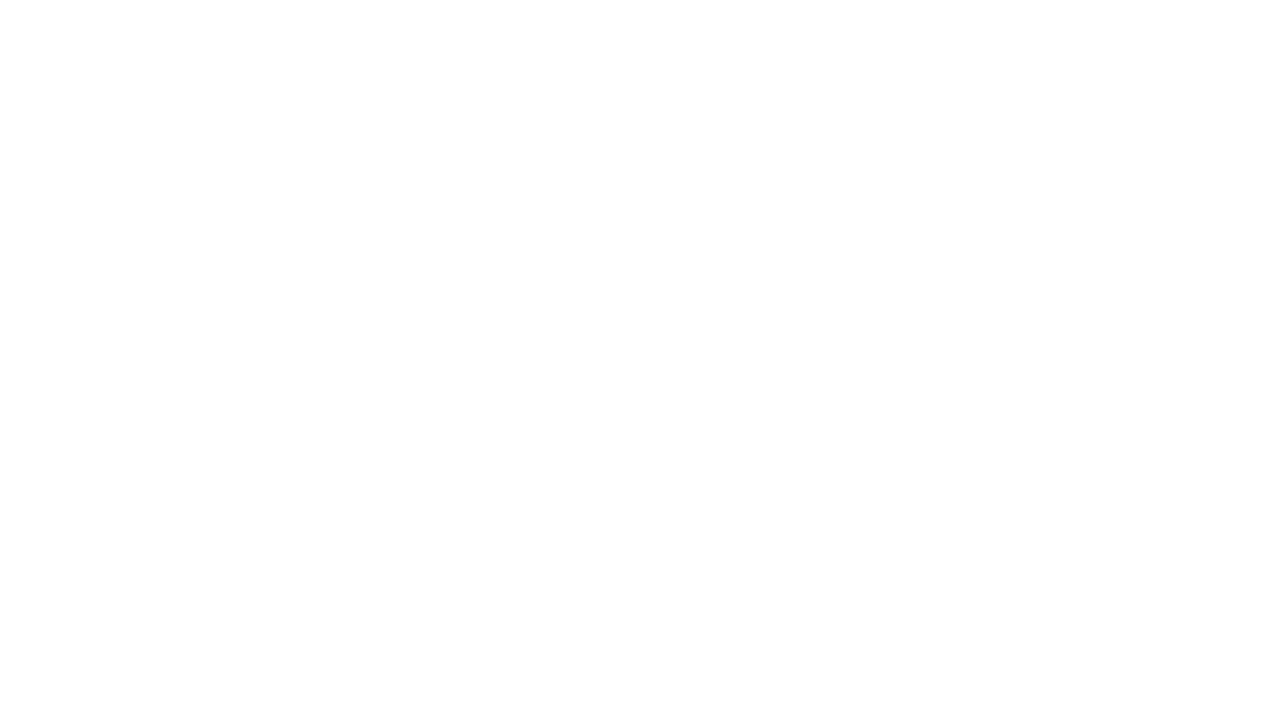